Tests successful login with correct credentials and then logout

Starting URL: https://the-internet.herokuapp.com/

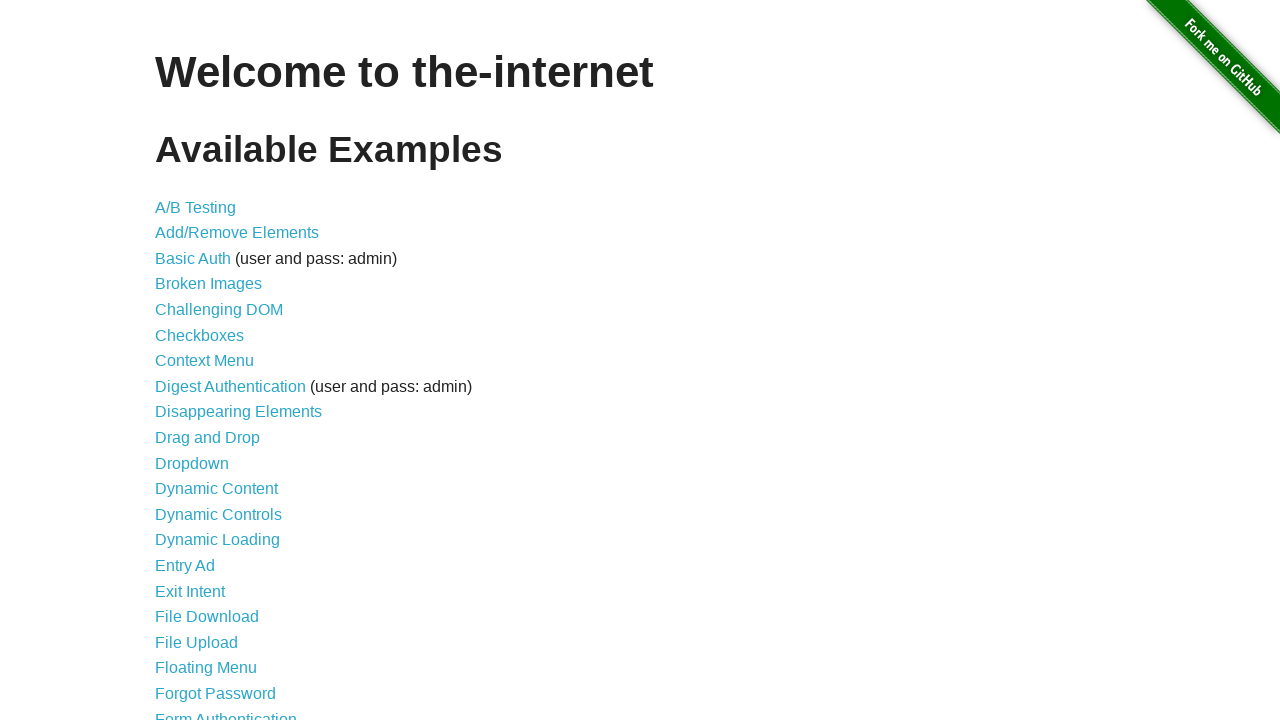

Clicked on Form Authentication link at (226, 712) on text=Form Authentication
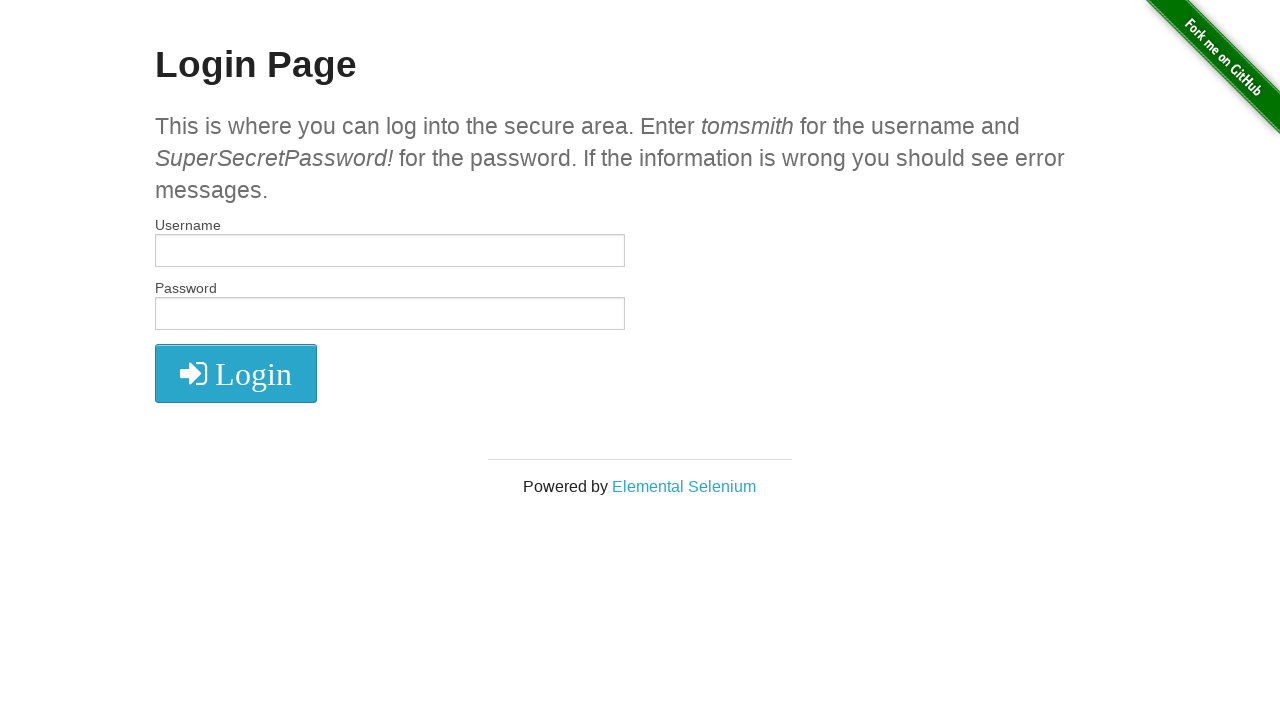

Filled username field with 'tomsmith' on #username
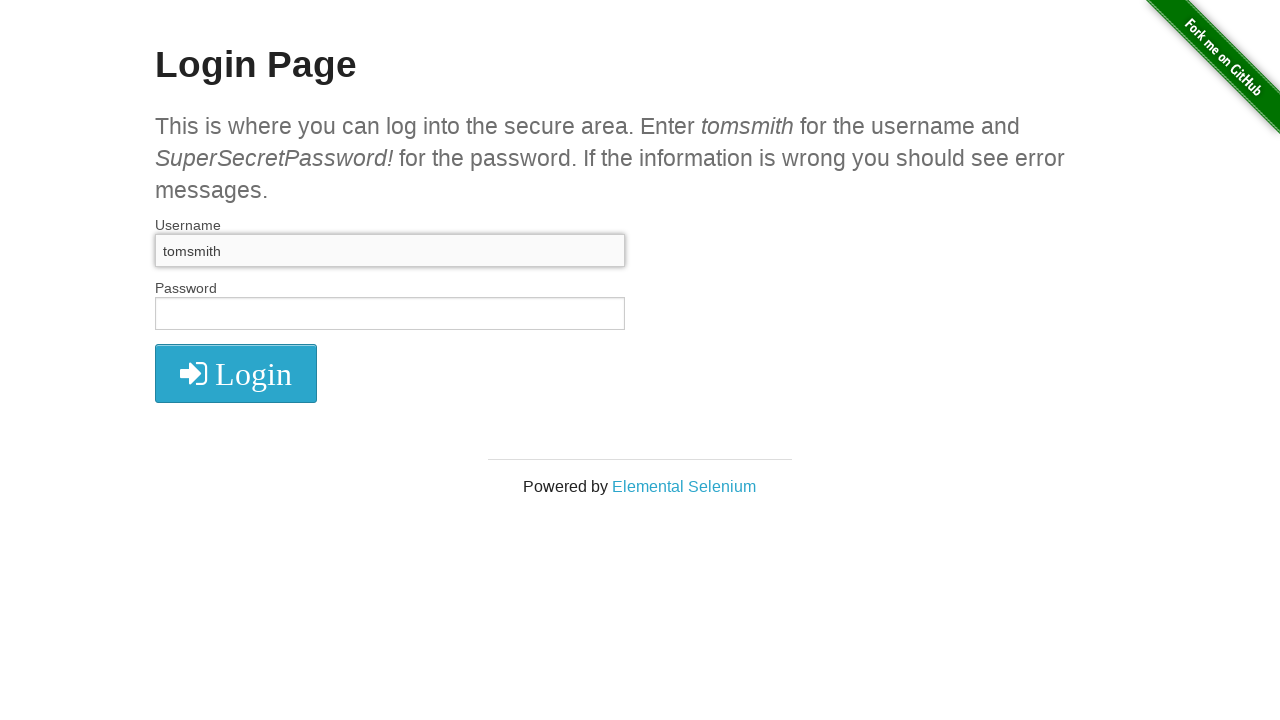

Filled password field with 'SuperSecretPassword!' on #password
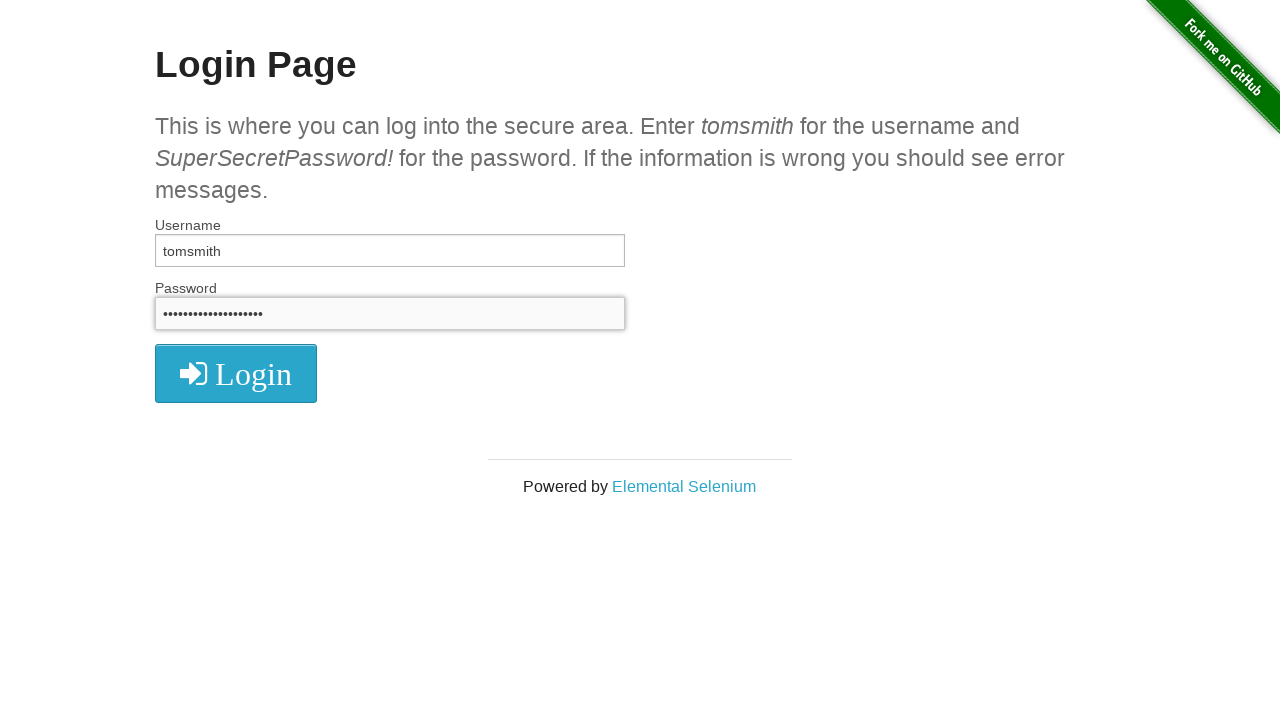

Clicked login button at (236, 373) on xpath=//button
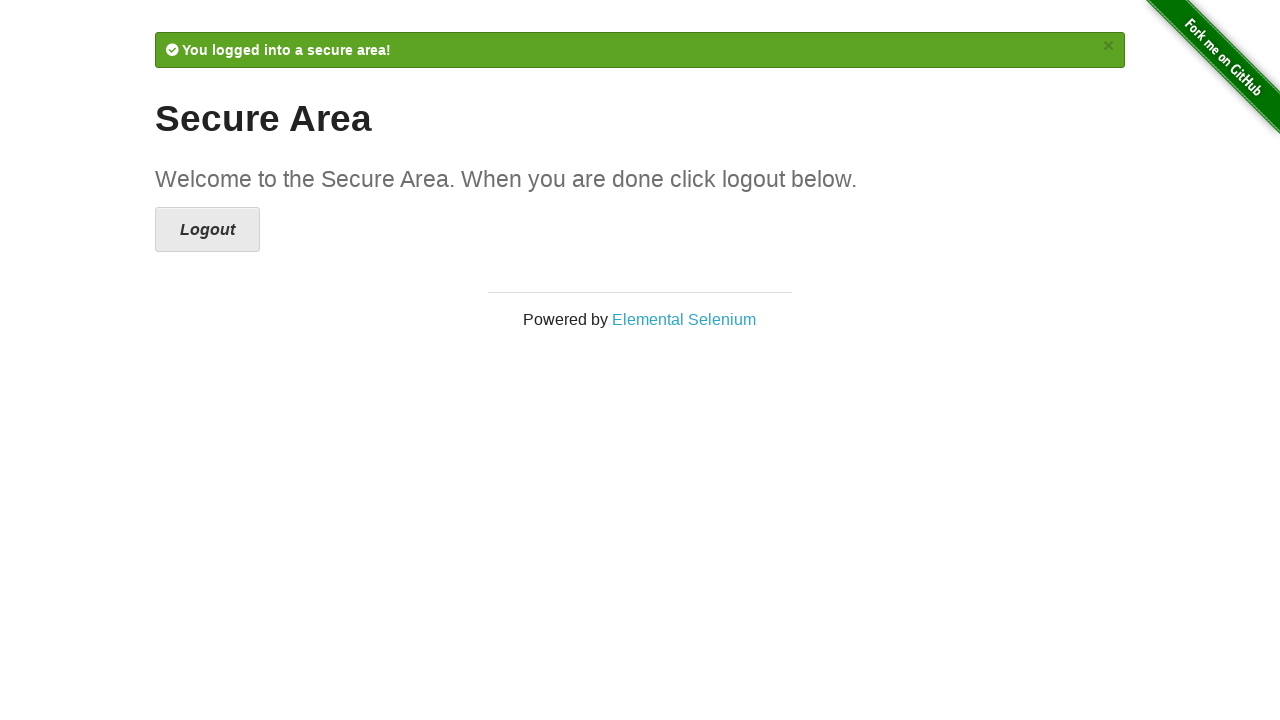

Clicked logout button at (208, 230) on xpath=//a[@class='button secondary radius']
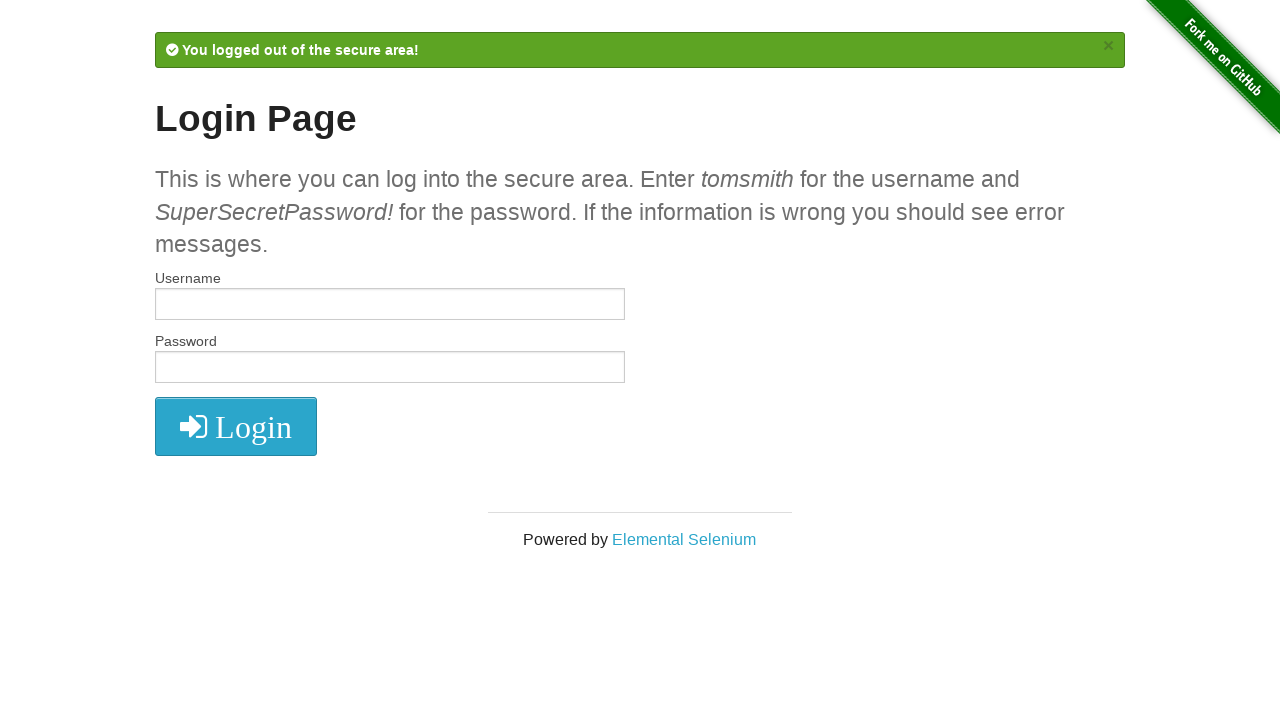

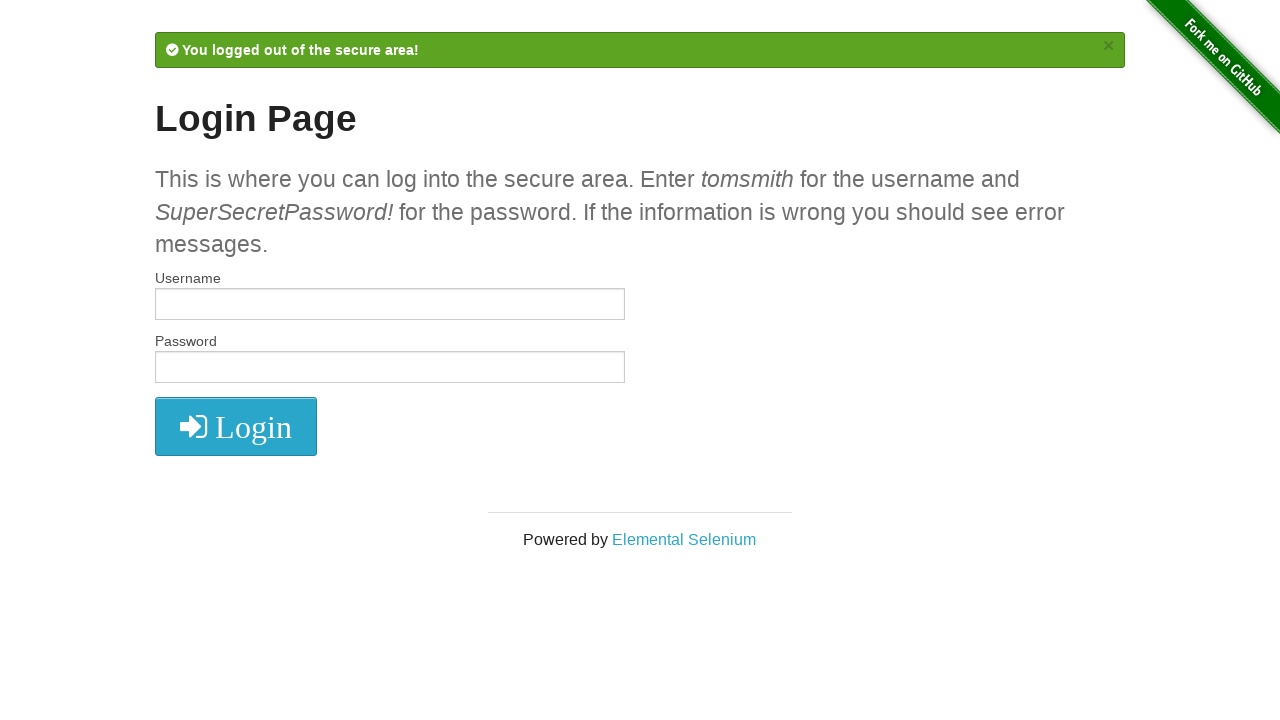